Tests dynamic control interactions by clicking buttons that add/remove elements and interacting with dynamically appearing checkboxes

Starting URL: https://the-internet.herokuapp.com/dynamic_controls

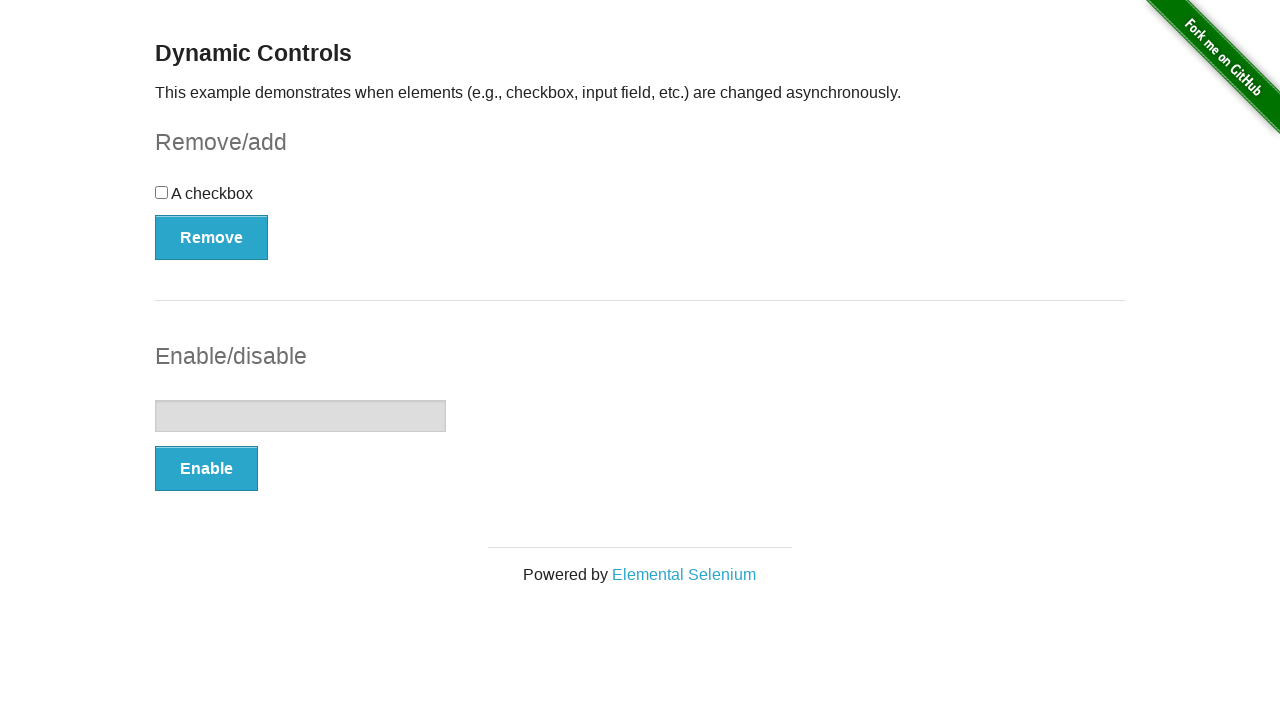

Clicked Remove/Add button in checkbox section at (212, 237) on xpath=//form[@id='checkbox-example']/button
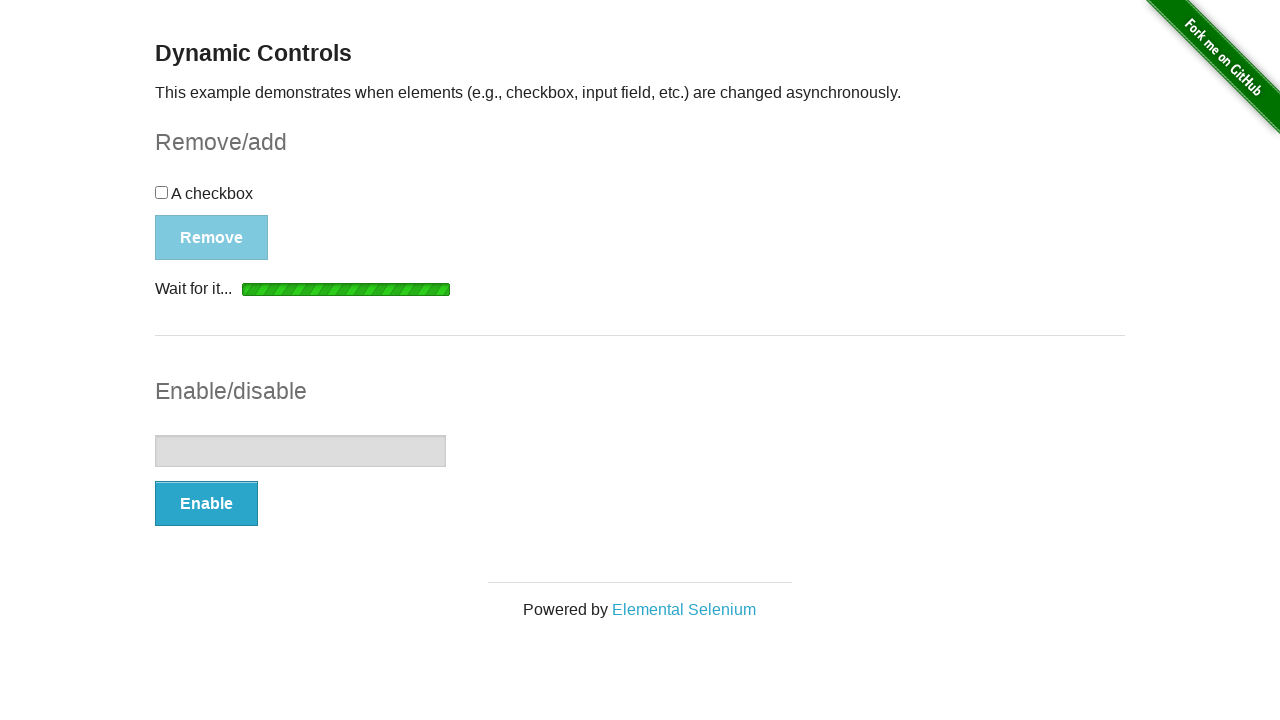

Waited for Remove/Add button to be attached after removal action
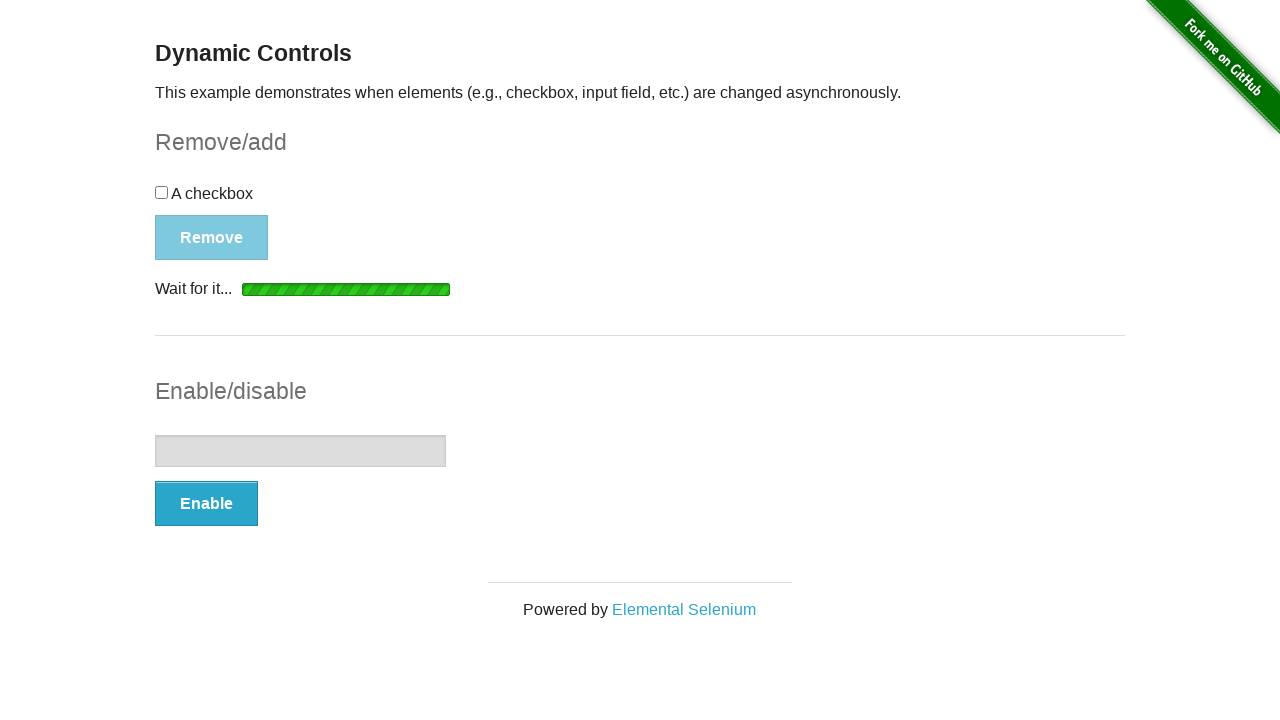

Clicked Remove/Add button again to add checkbox back at (196, 208) on xpath=//form[@id='checkbox-example']/button
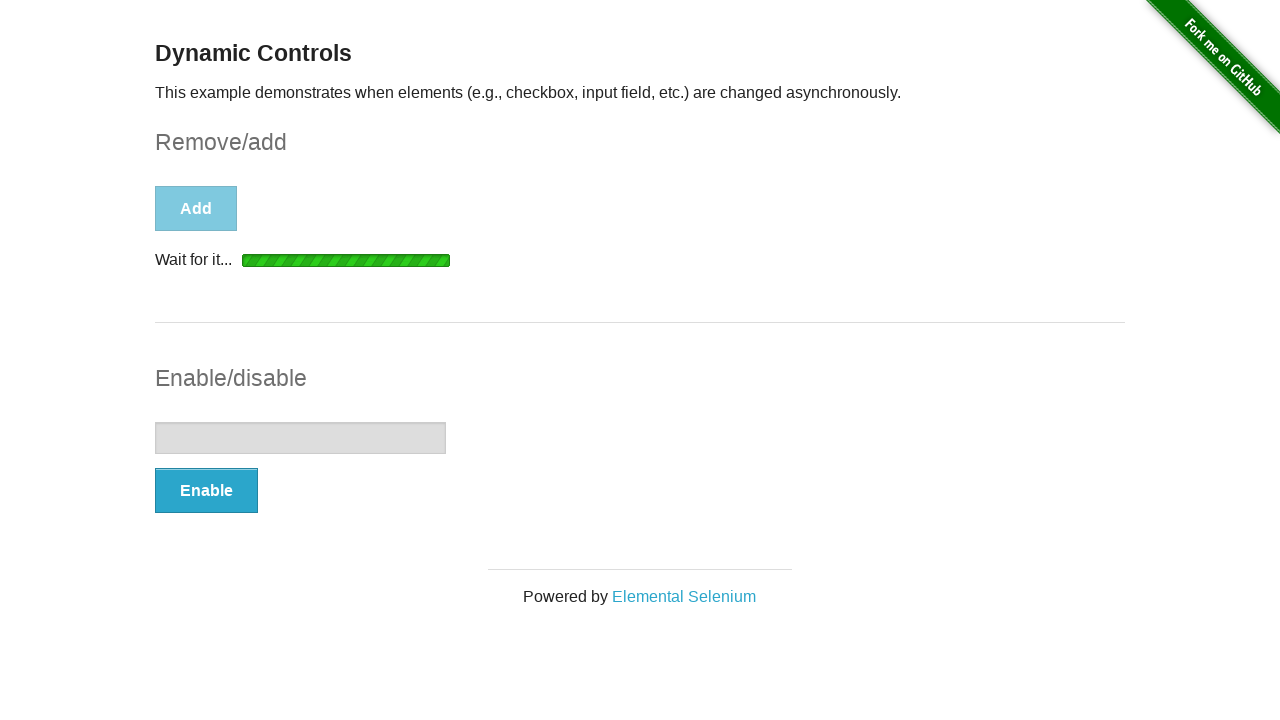

Waited for checkbox to appear after add action
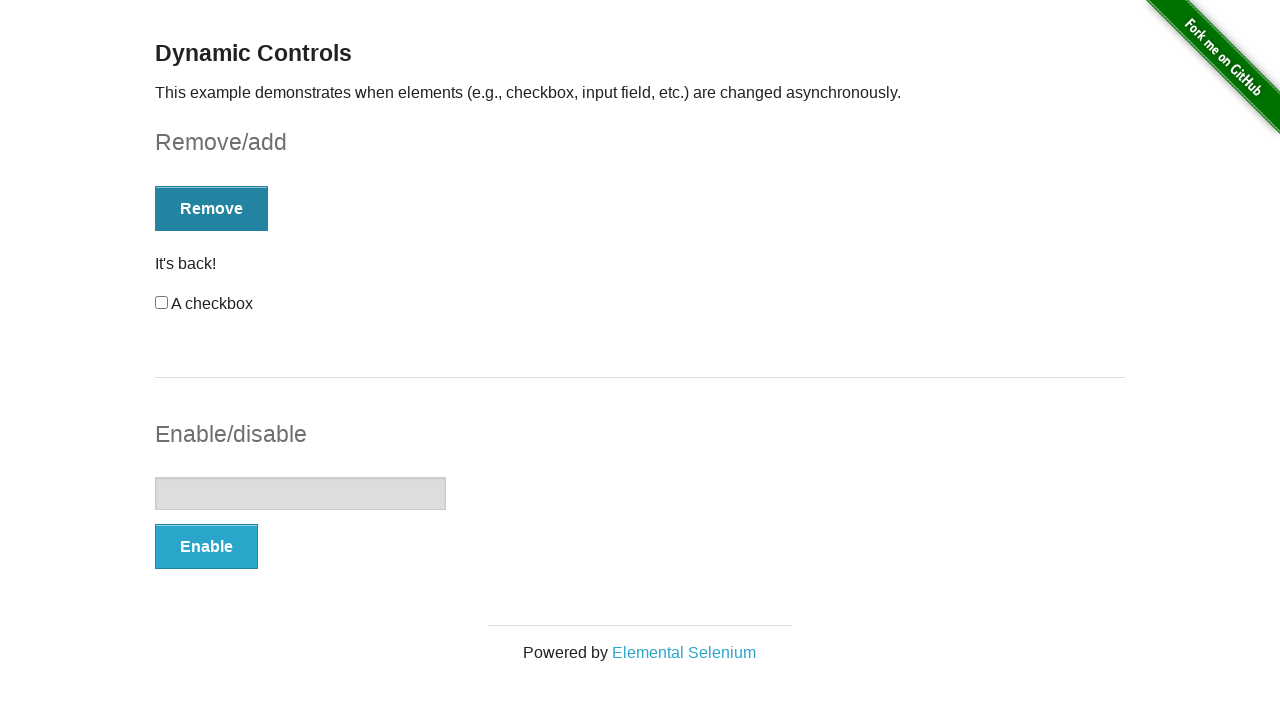

Clicked dynamically appearing checkbox at (162, 303) on xpath=//form[@id='checkbox-example']/div[1]/input
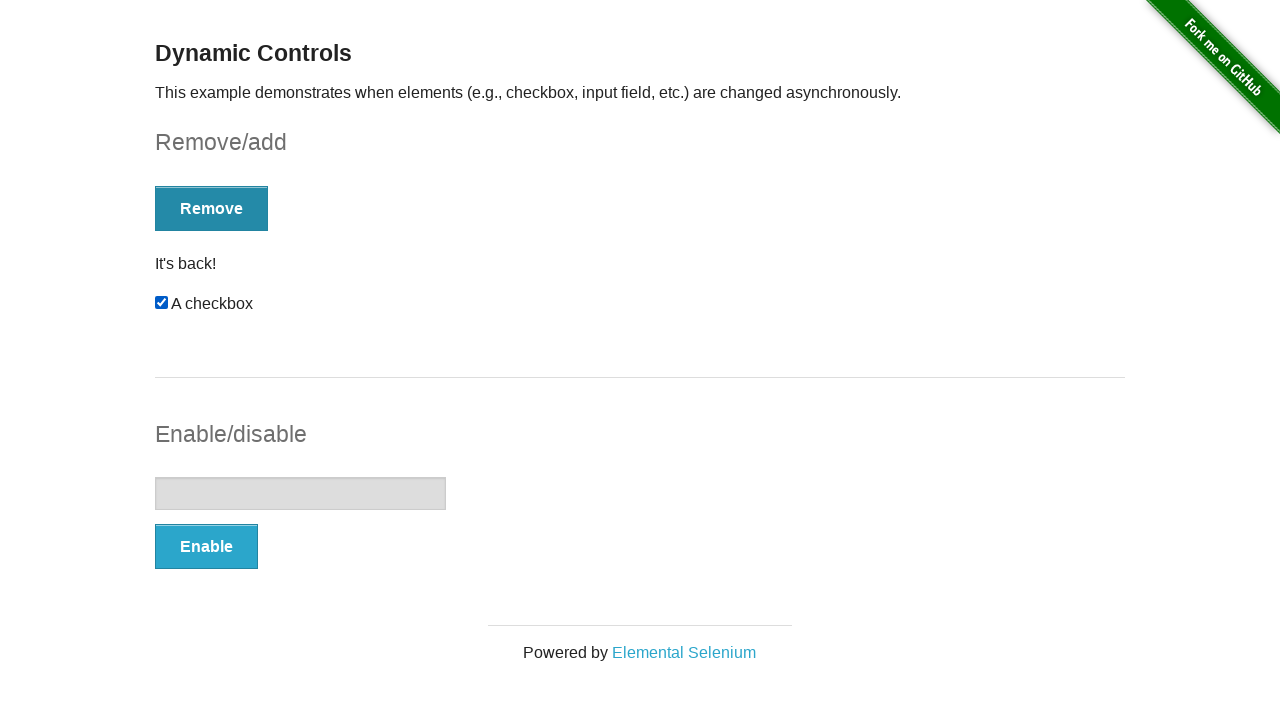

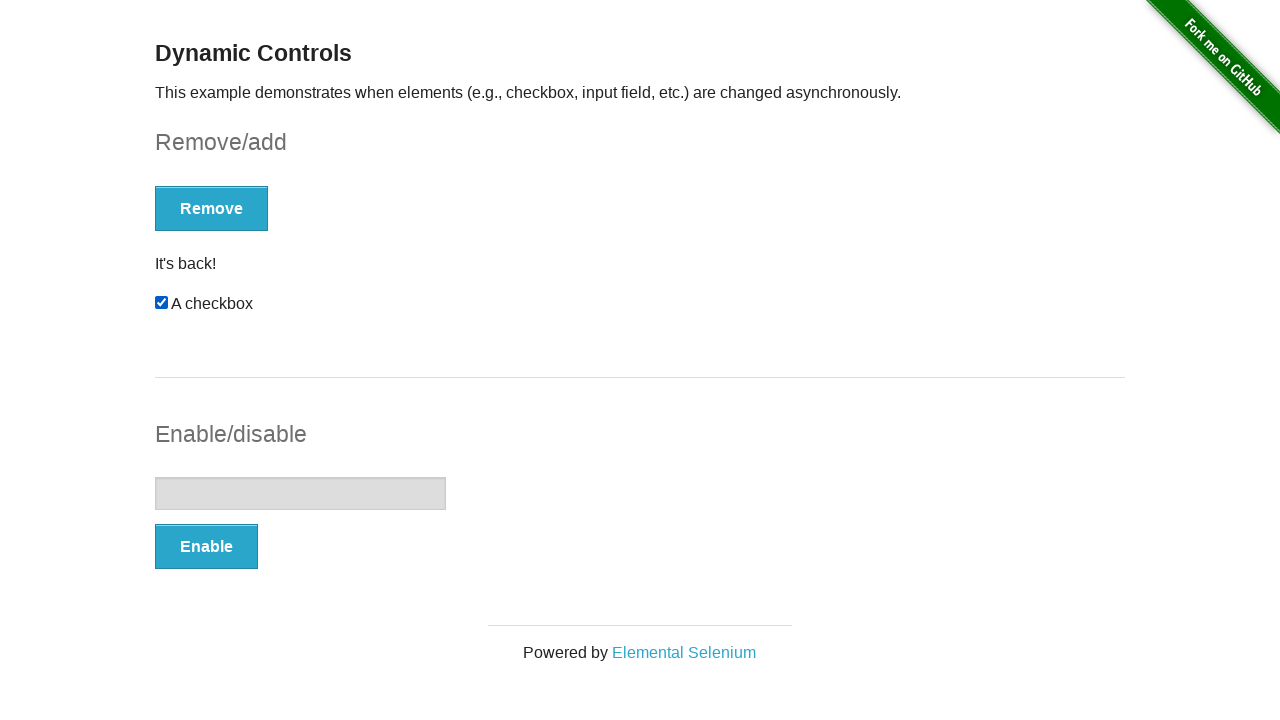